Tests mouse hover interaction by switching to an iframe and hovering over a smiley image element to trigger a mouseover event

Starting URL: https://www.w3schools.com/JSREF/tryit.asp?filename=tryjsref_onmouseover

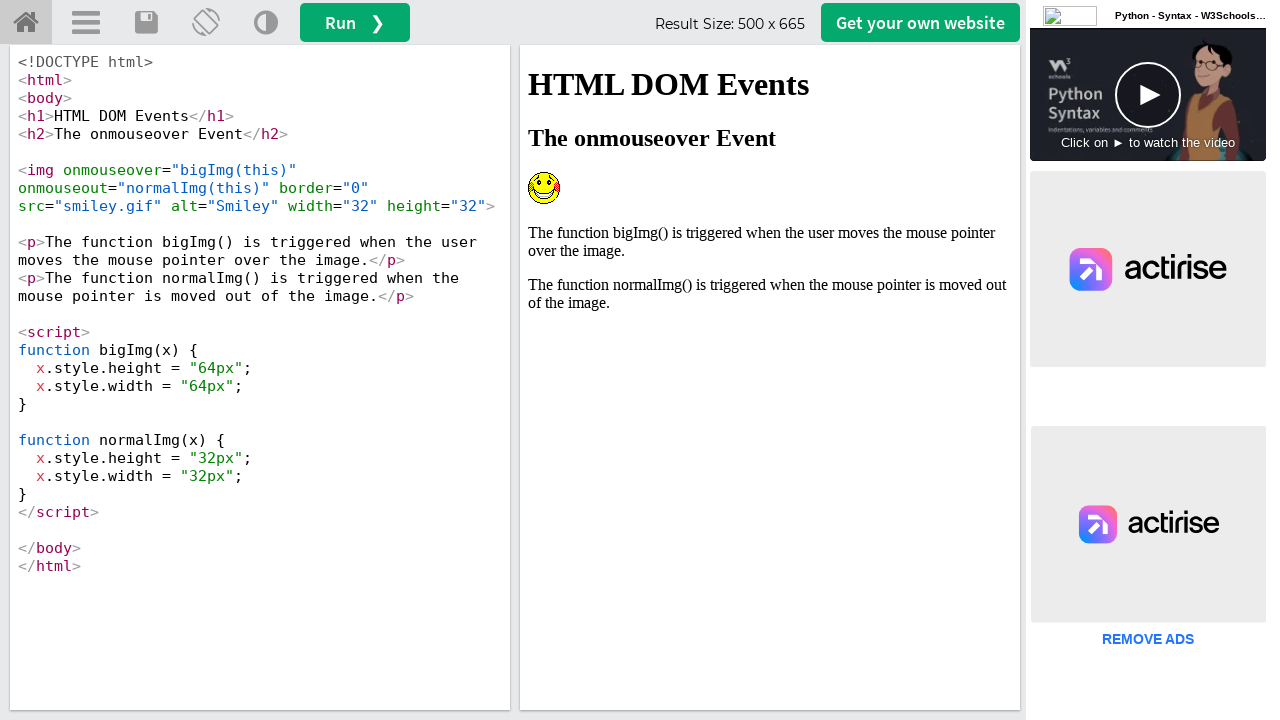

Navigated to W3Schools mouseover test page
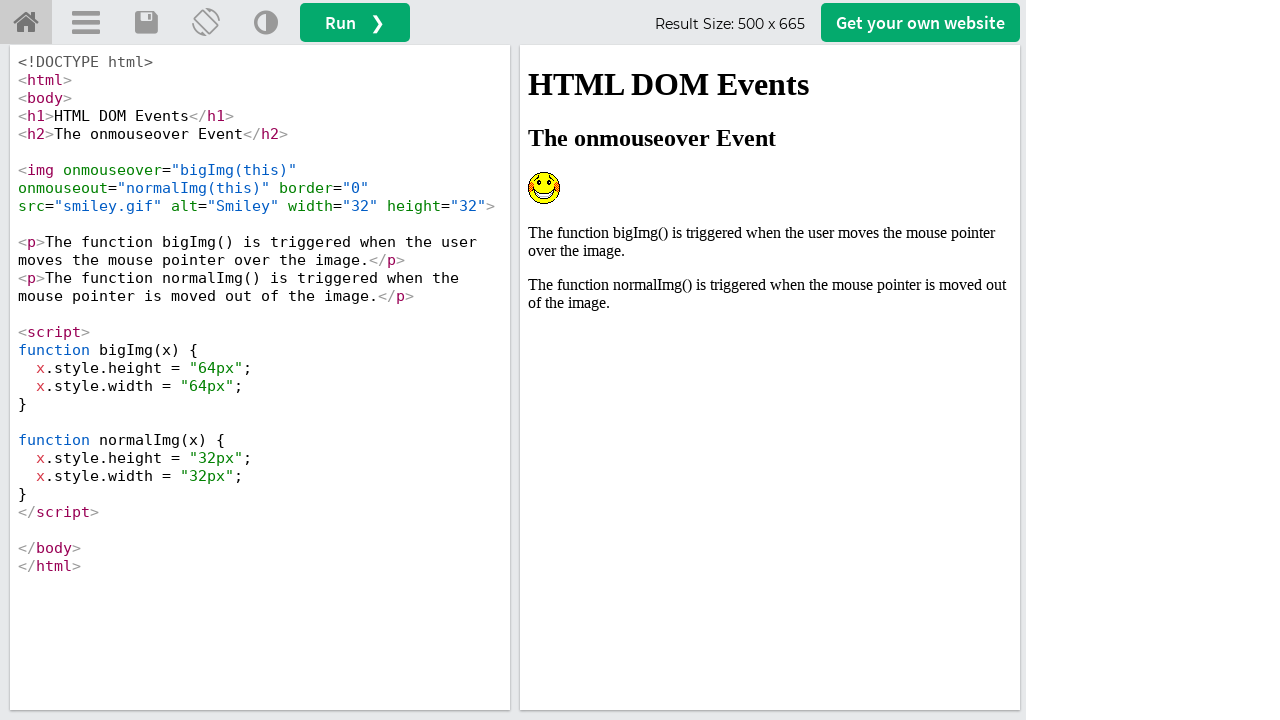

Located iframe containing test result
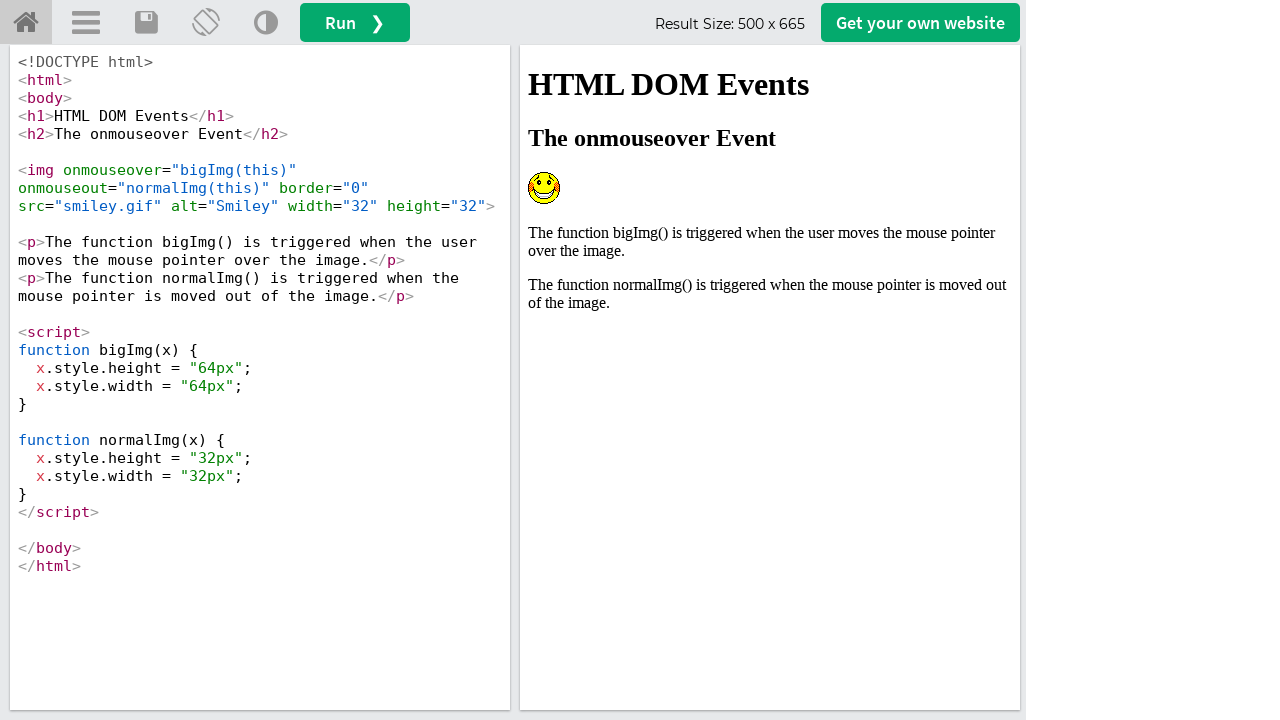

Hovered over smiley image to trigger mouseover event at (544, 188) on #iframeResult >> internal:control=enter-frame >> img[alt='Smiley']
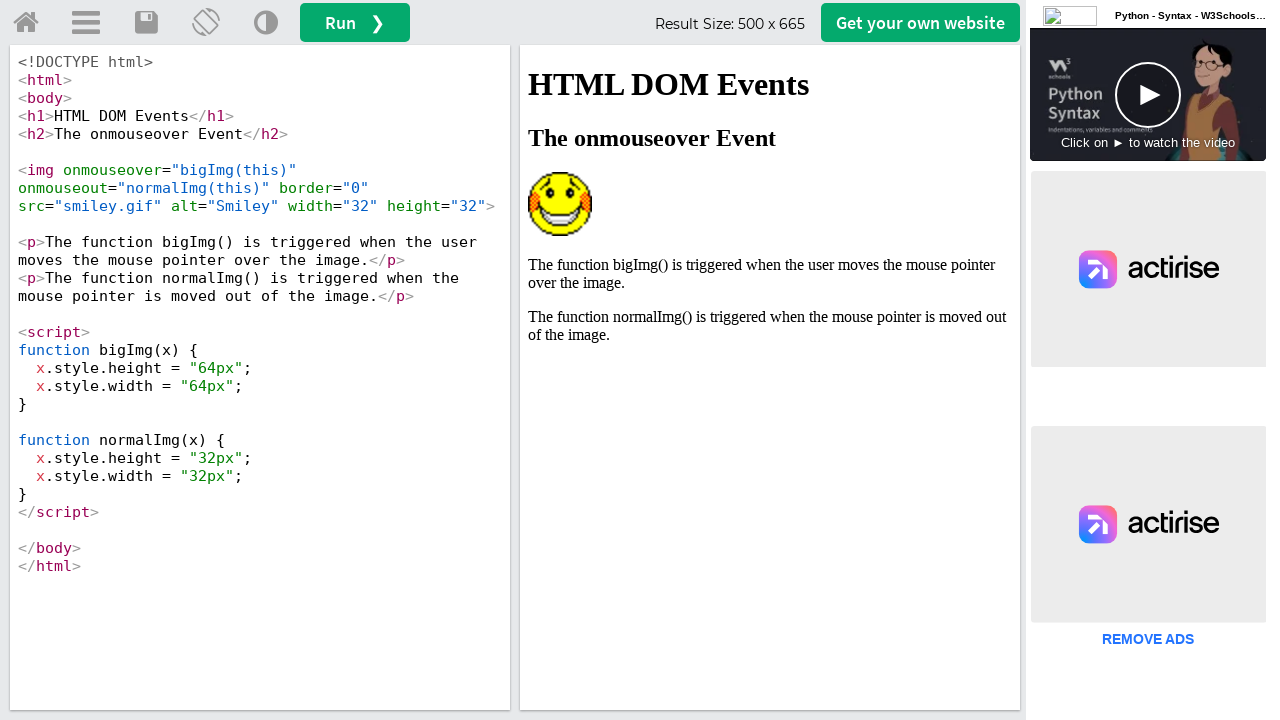

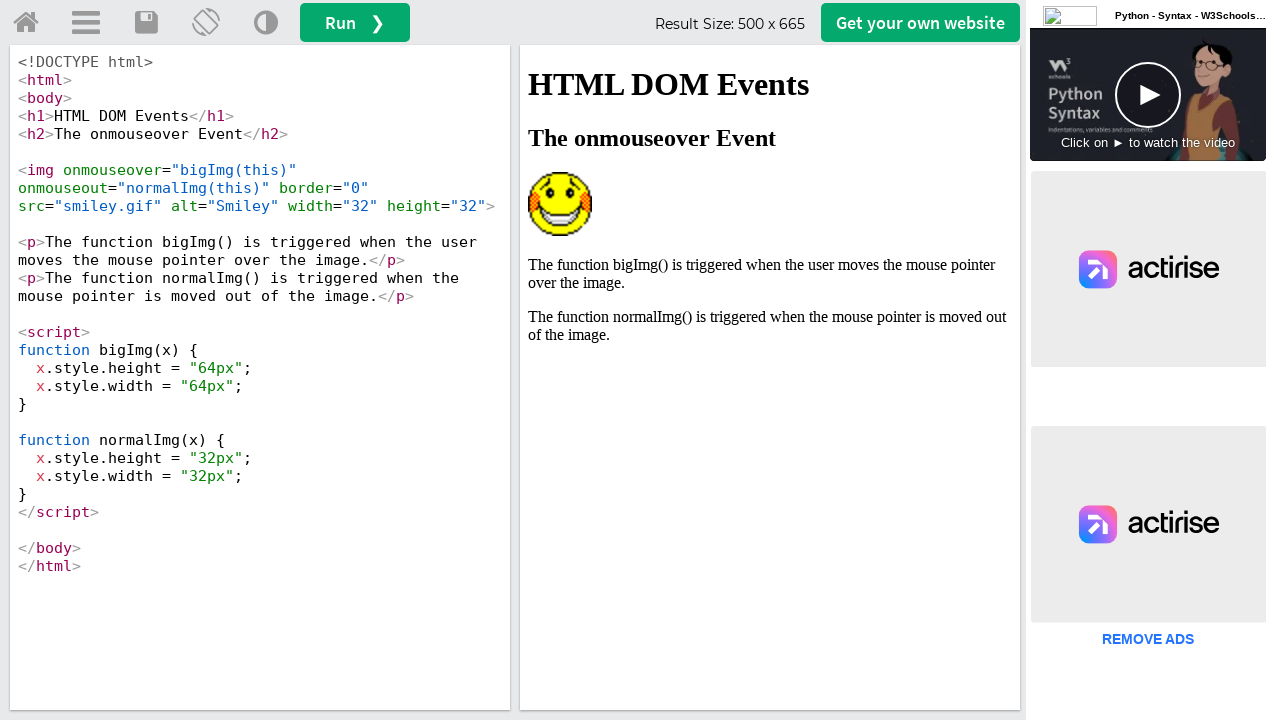